Tests contact form submission by filling in name, email and message fields

Starting URL: https://www.automationtesting.co.uk/contactForm.html

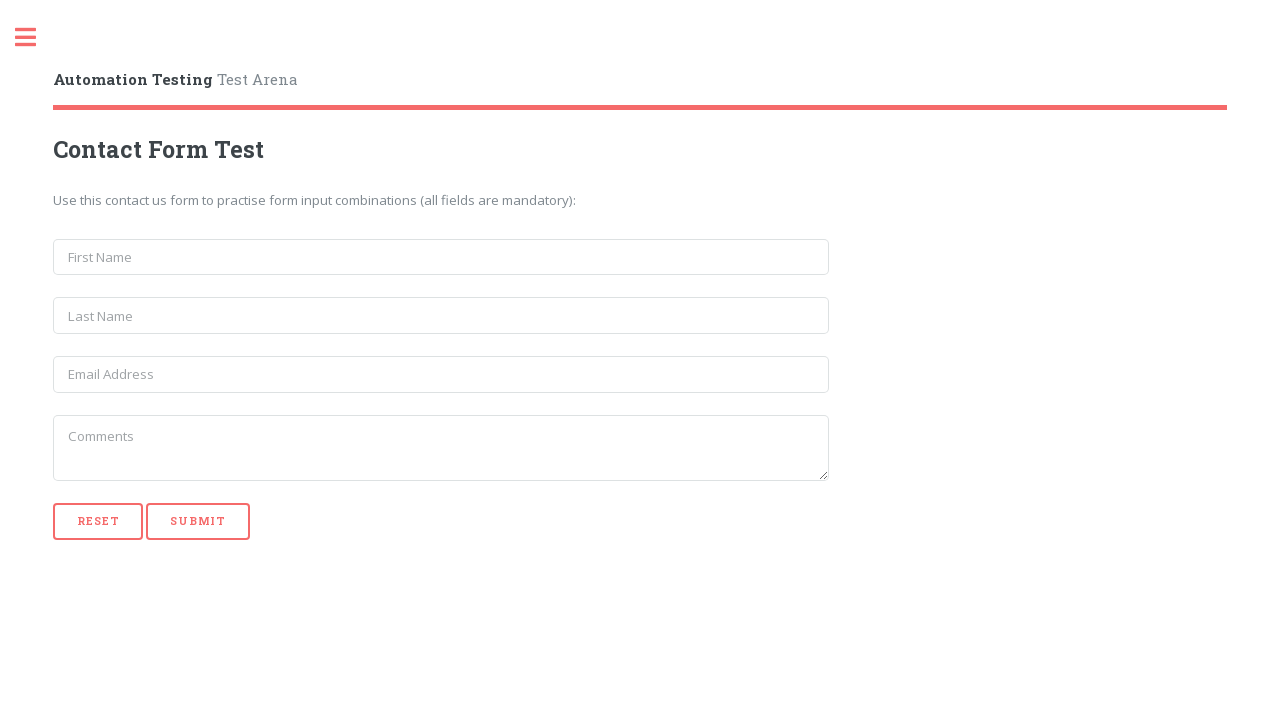

Filled first name field with 'Aykut' on input[name='first_name']
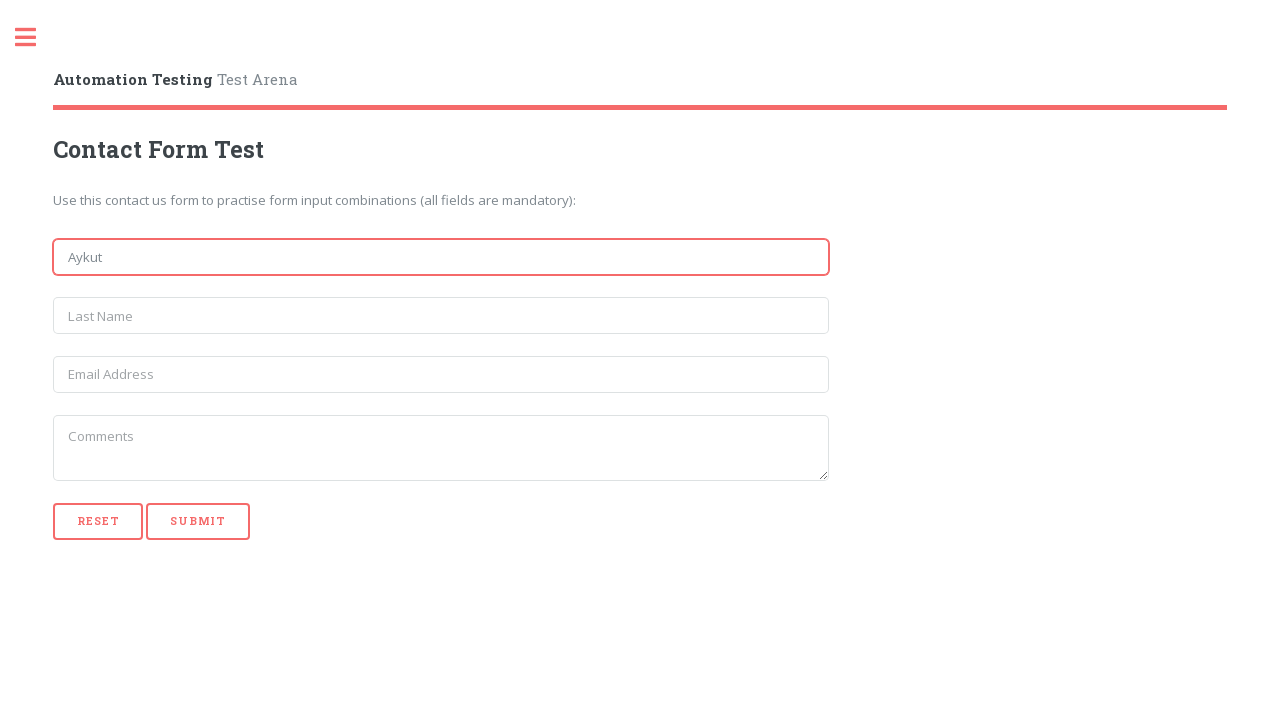

Filled last name field with 'Alp' on input[name='last_name']
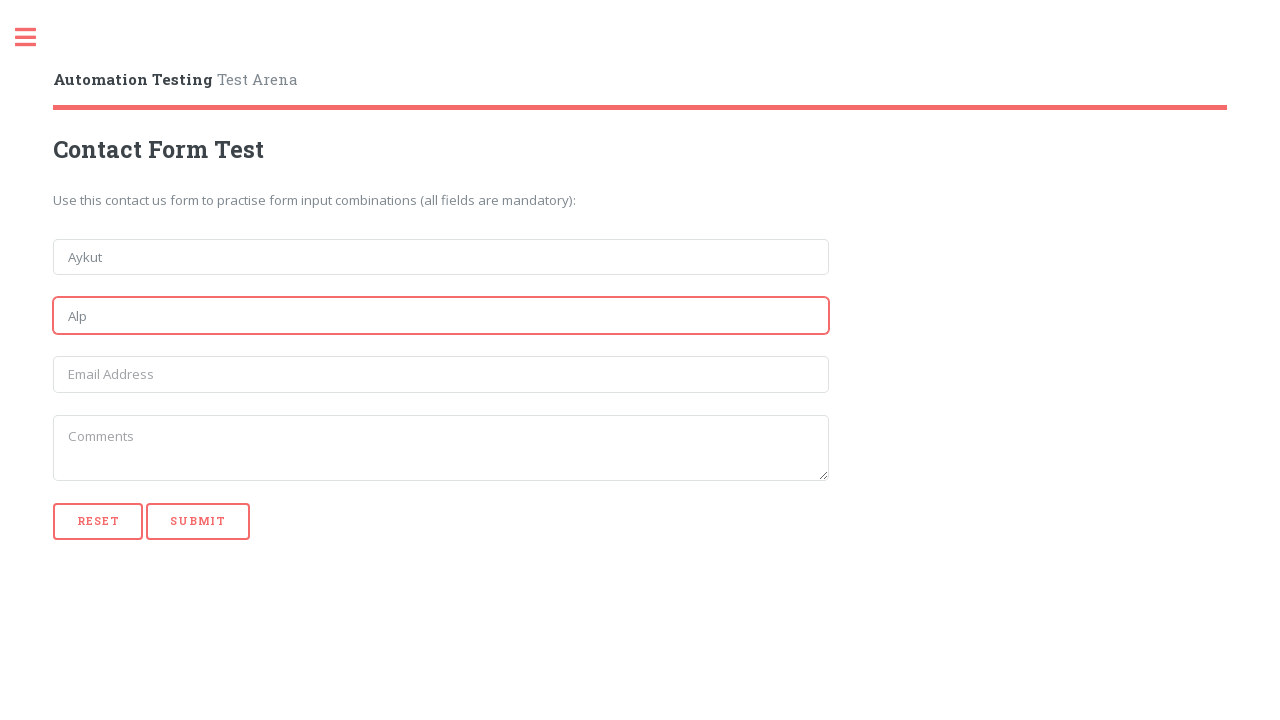

Filled email field with 'aykutalpp@gmail.com' on input[name='email']
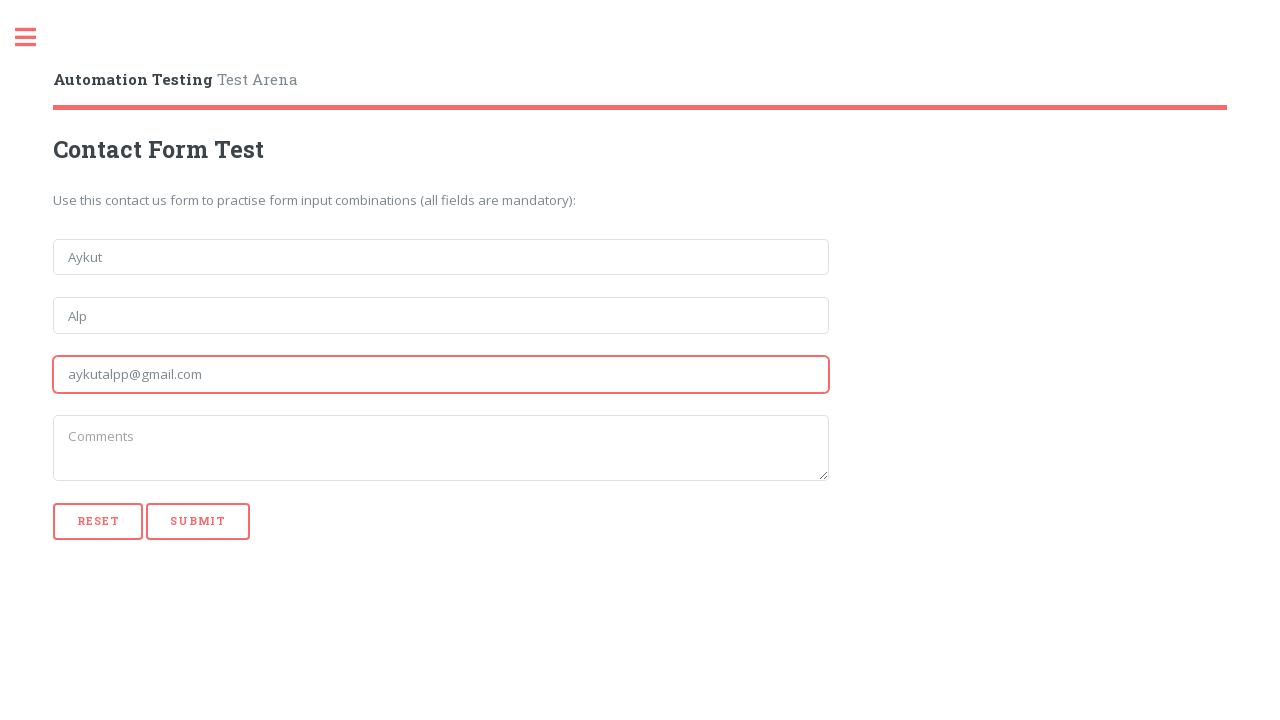

Filled message field with 'Hellöööğğğ' on textarea[name='message']
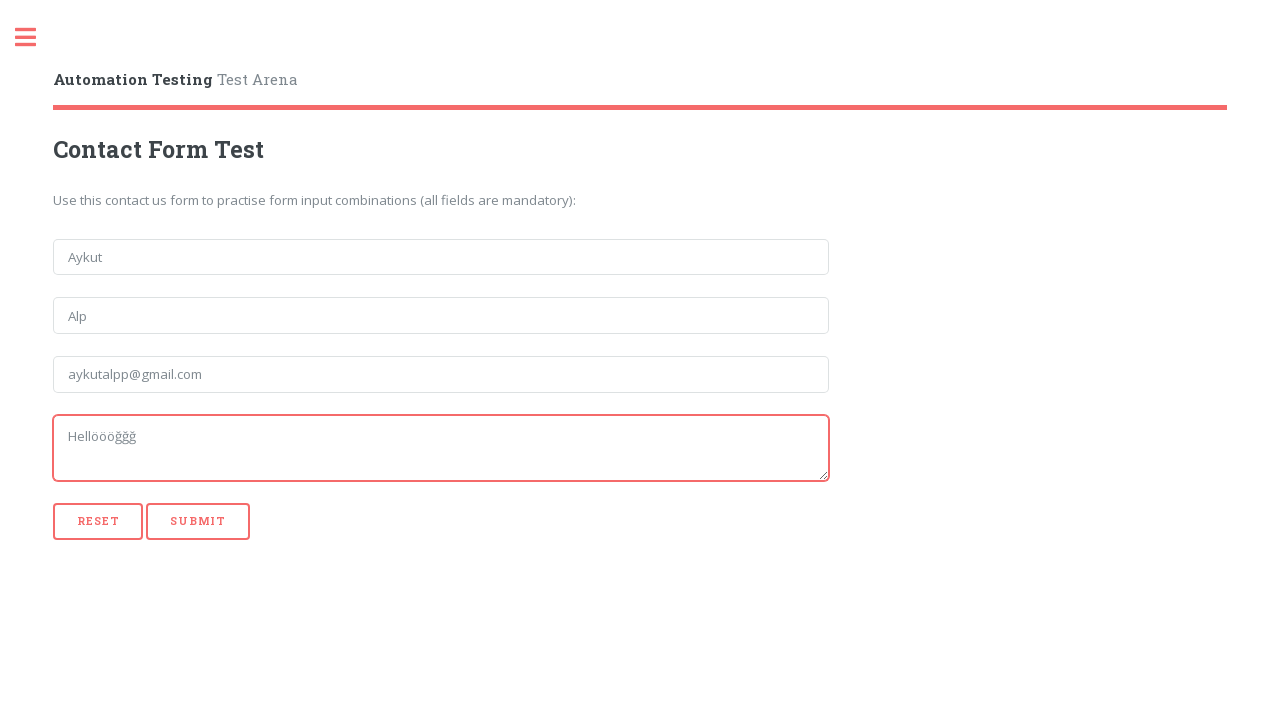

Clicked submit button to send contact form at (198, 521) on div[id=form_buttons].text-center>input[type='submit']
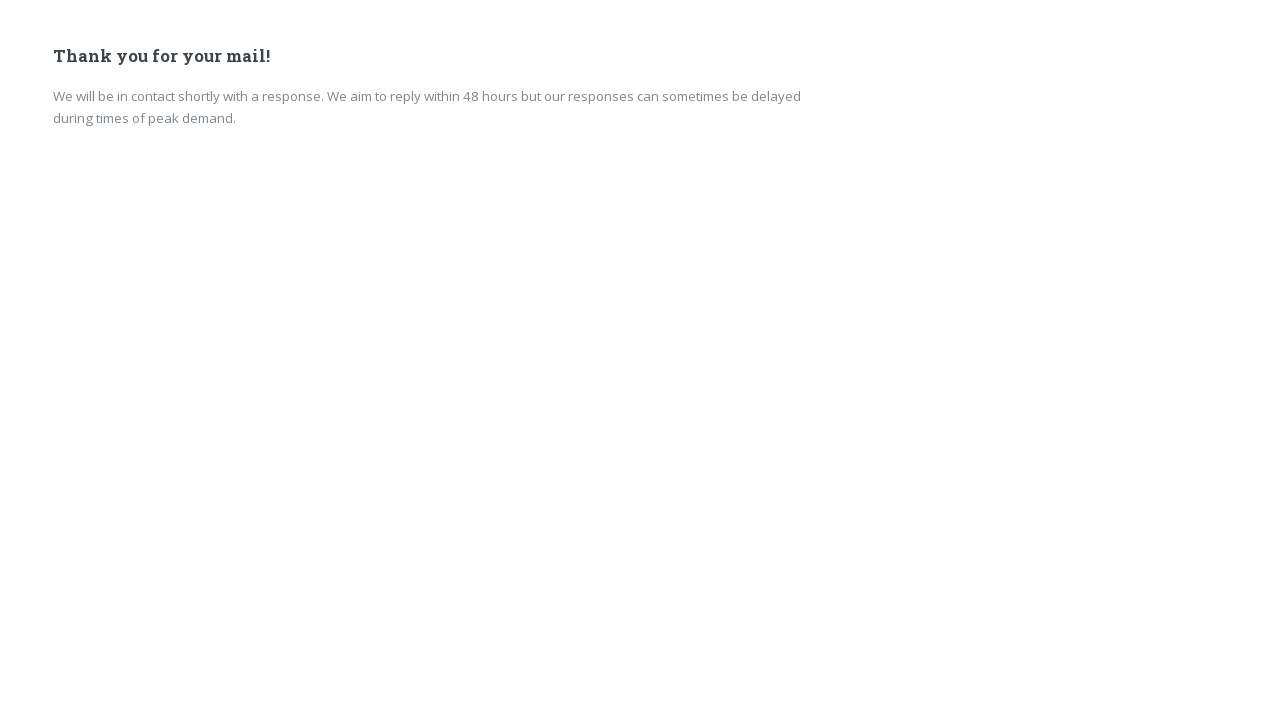

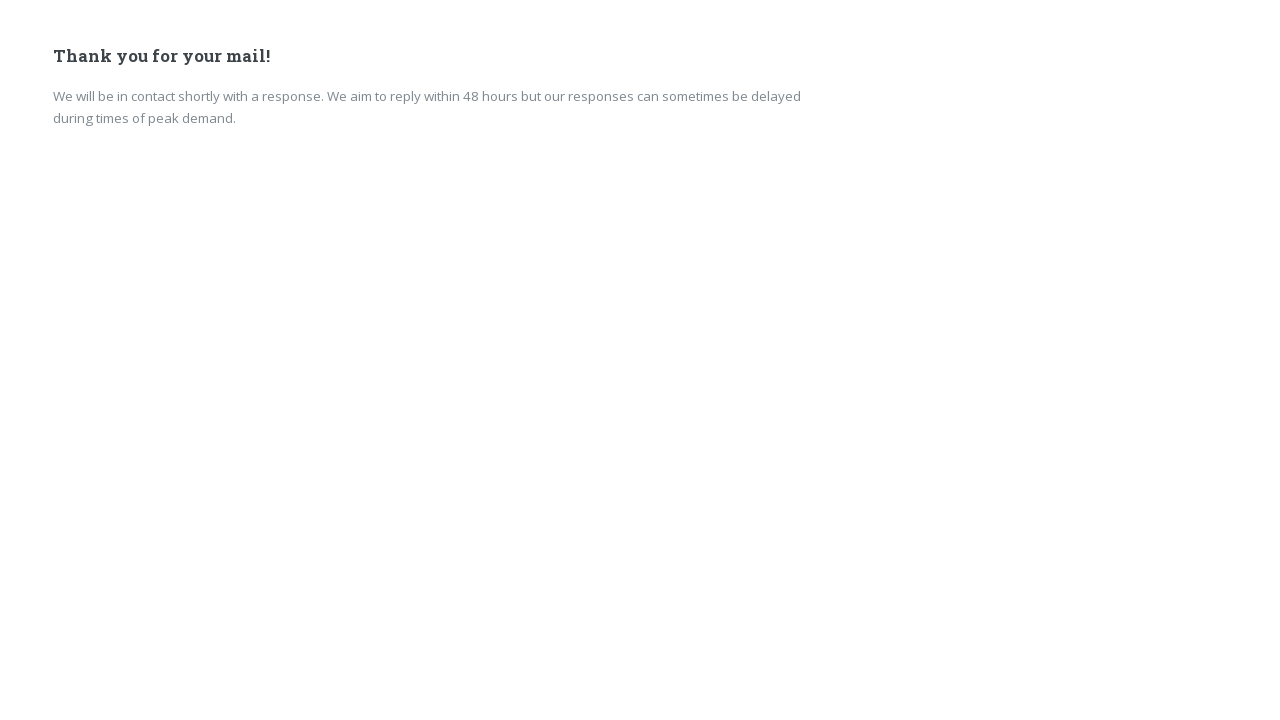